Tests marking all todo items as completed using the toggle-all checkbox

Starting URL: https://demo.playwright.dev/todomvc

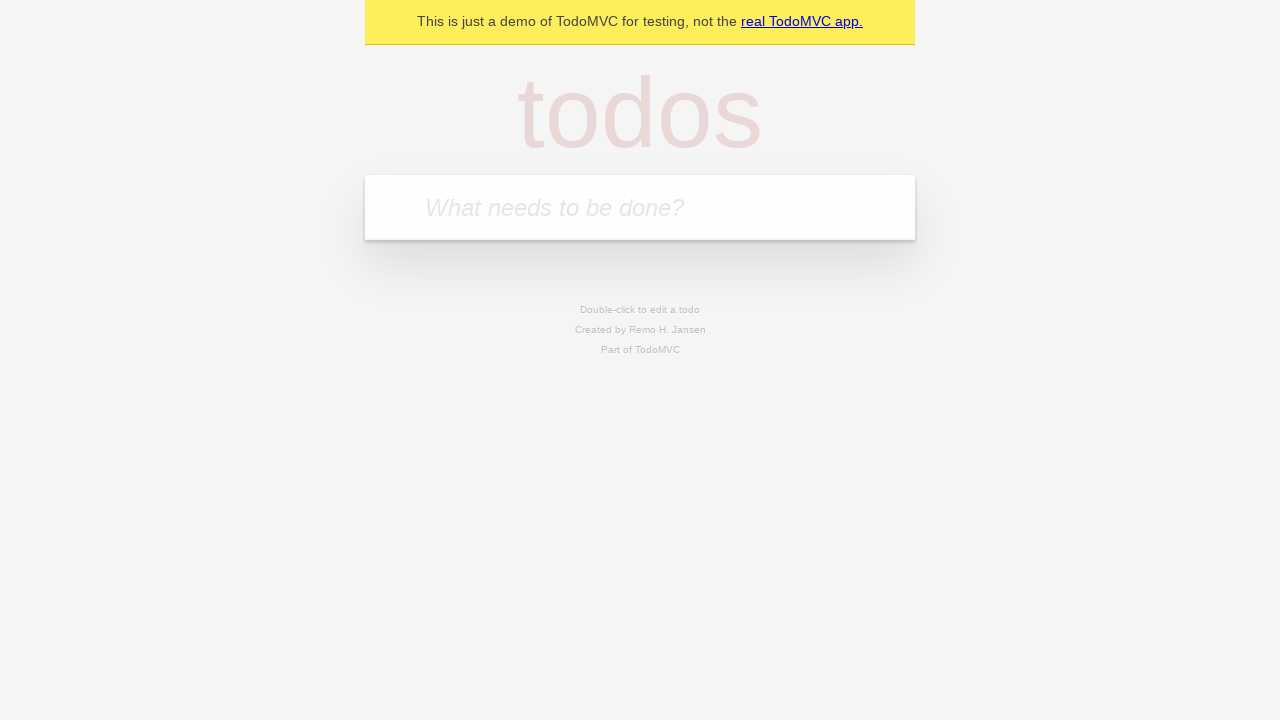

Filled new todo input with 'buy some cheese' on .new-todo
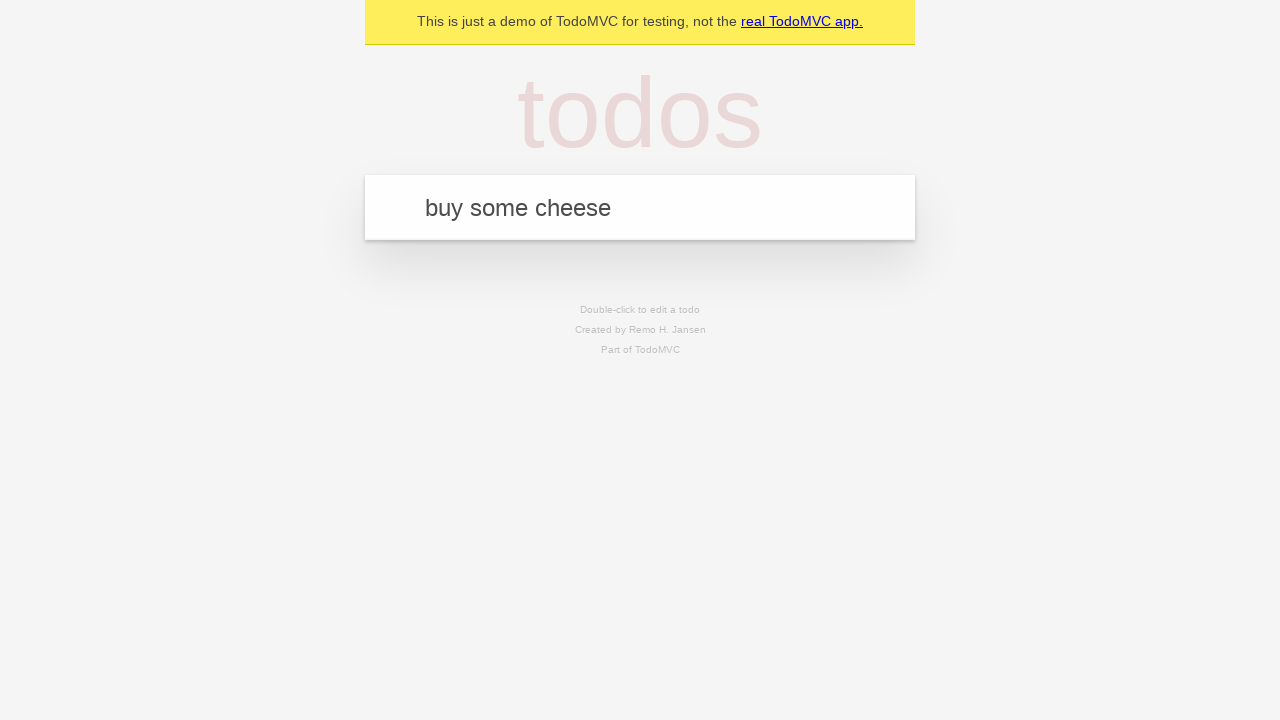

Pressed Enter to create first todo on .new-todo
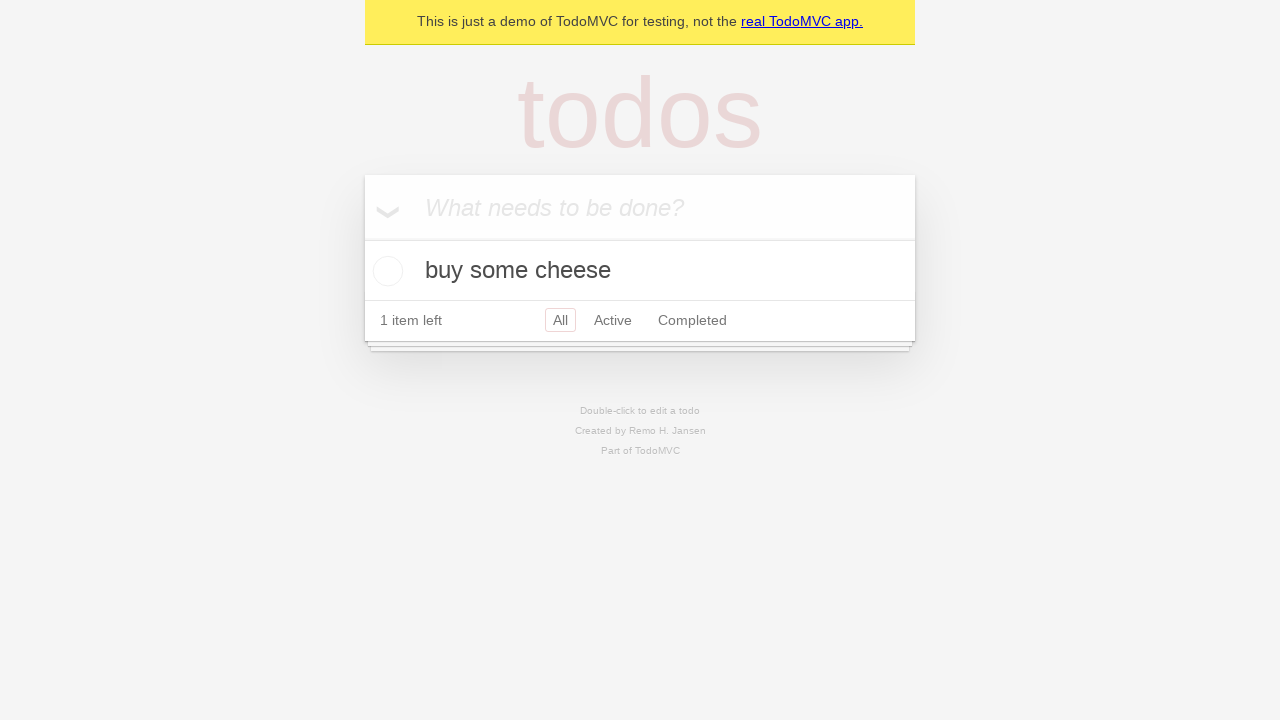

Filled new todo input with 'feed the cat' on .new-todo
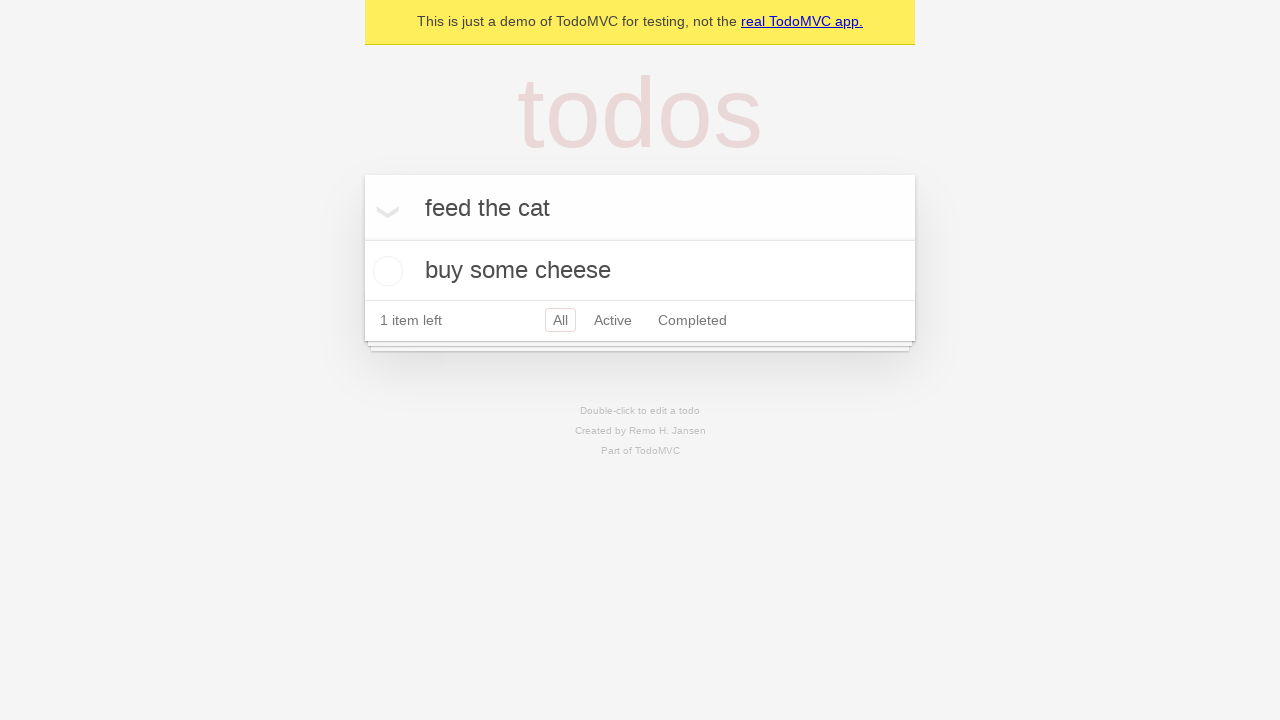

Pressed Enter to create second todo on .new-todo
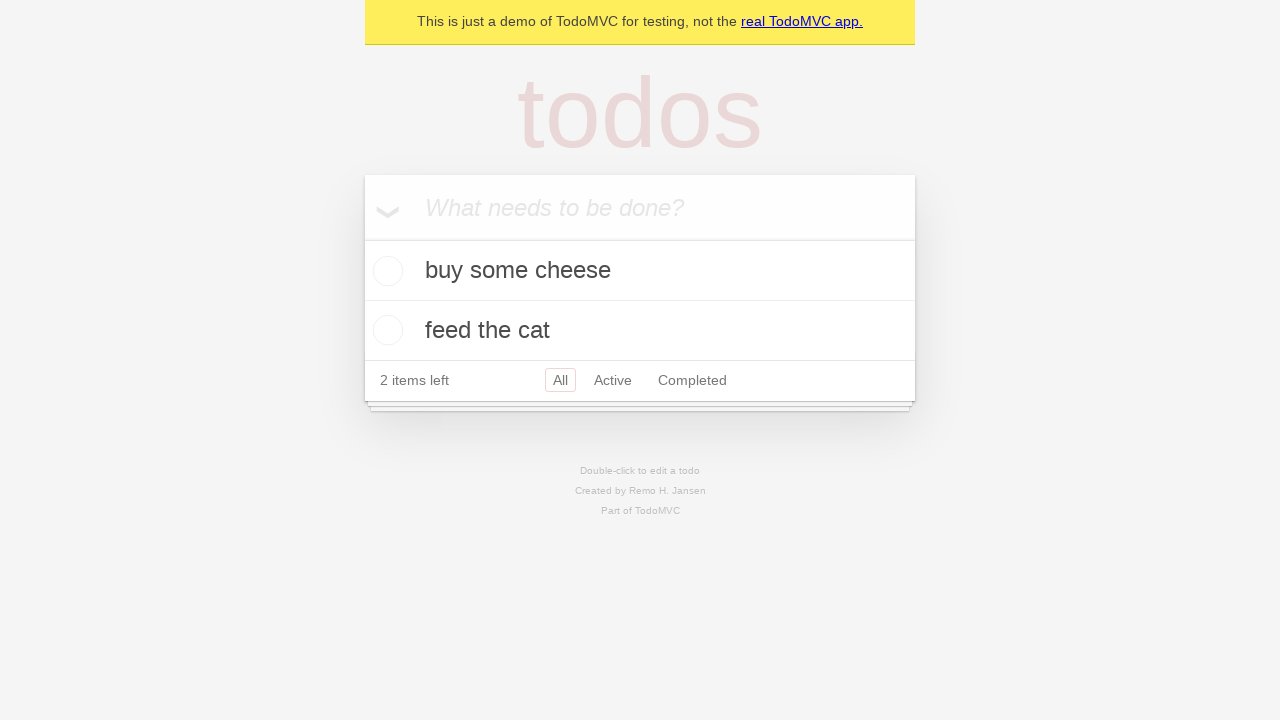

Filled new todo input with 'book a doctors appointment' on .new-todo
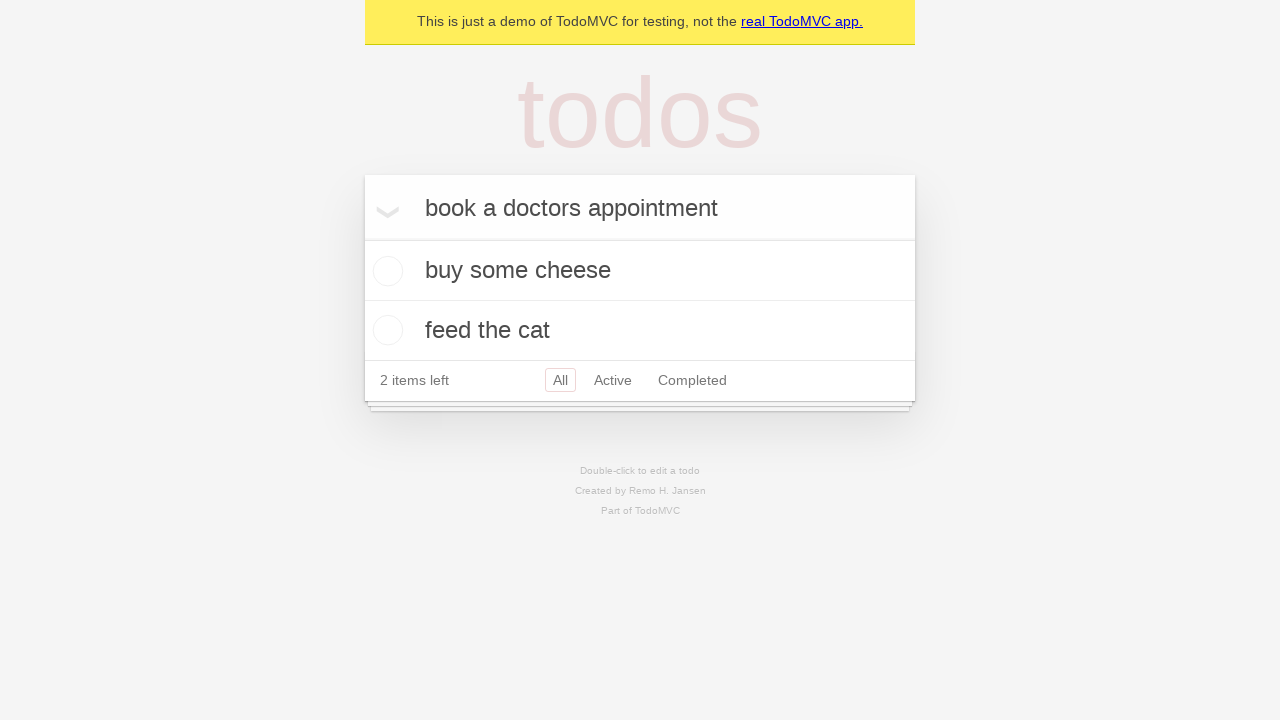

Pressed Enter to create third todo on .new-todo
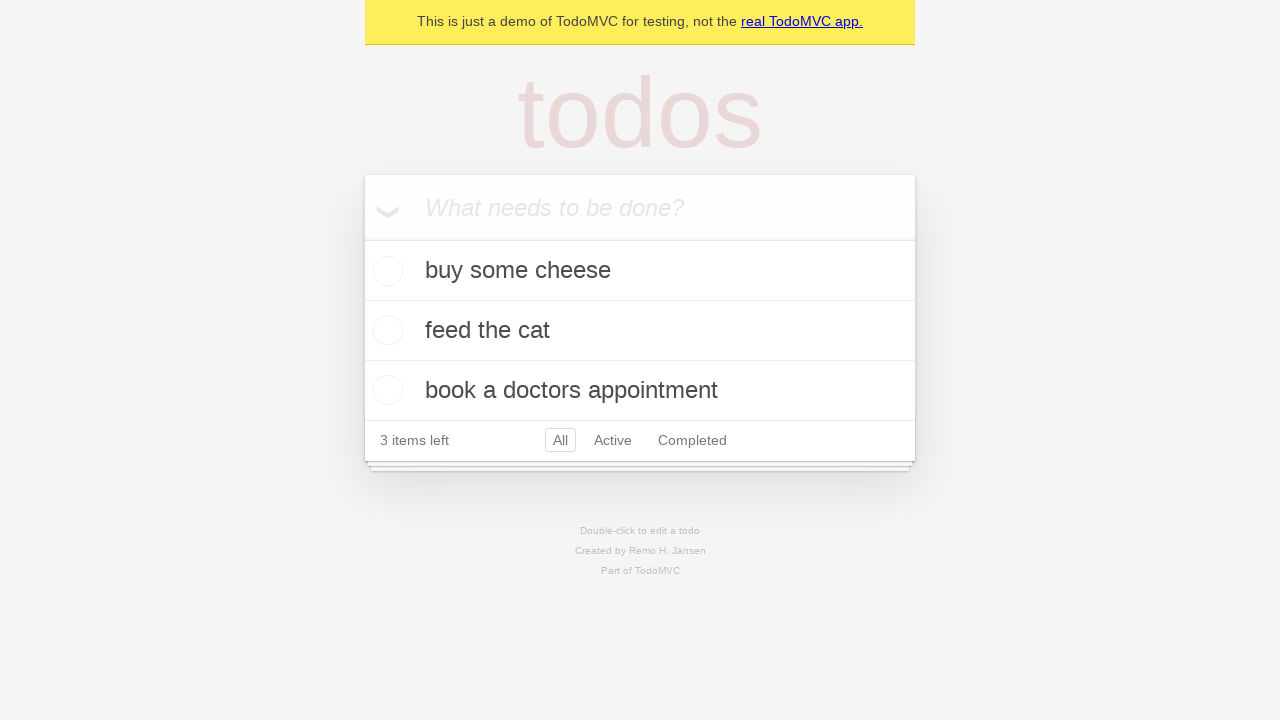

Waited for all three todos to be created and rendered
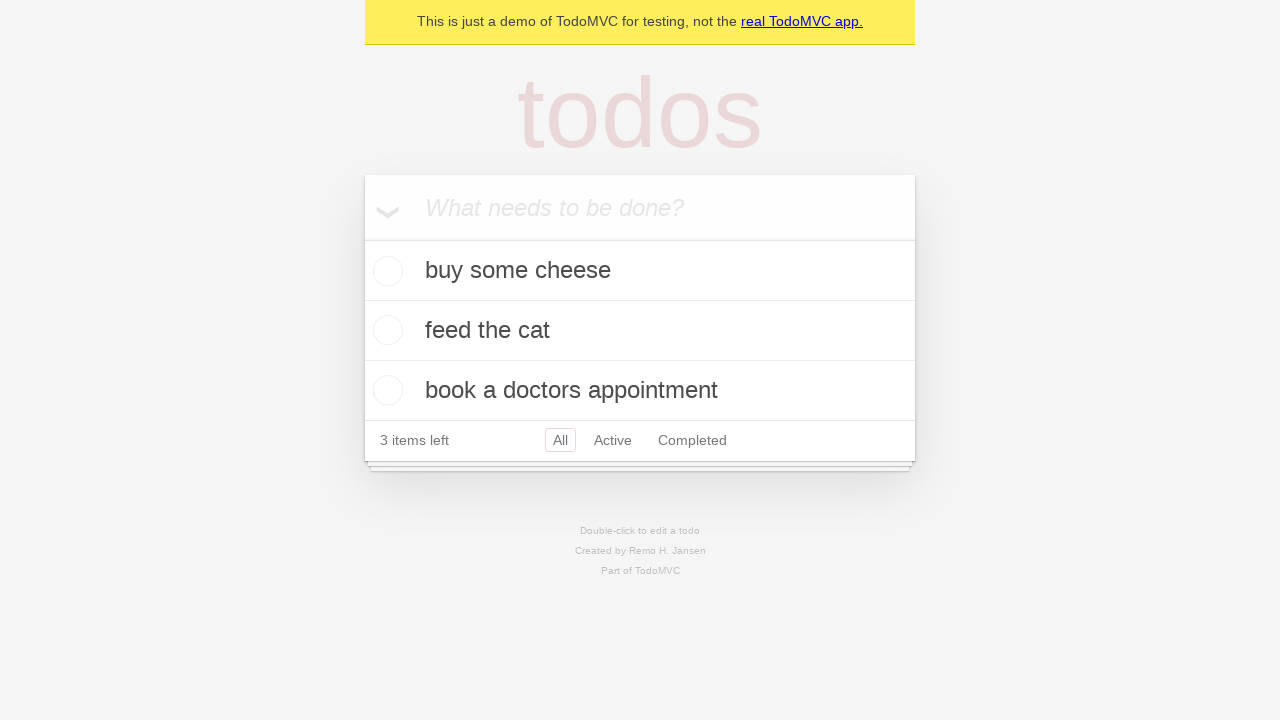

Clicked toggle-all checkbox to mark all todos as completed at (362, 238) on .toggle-all
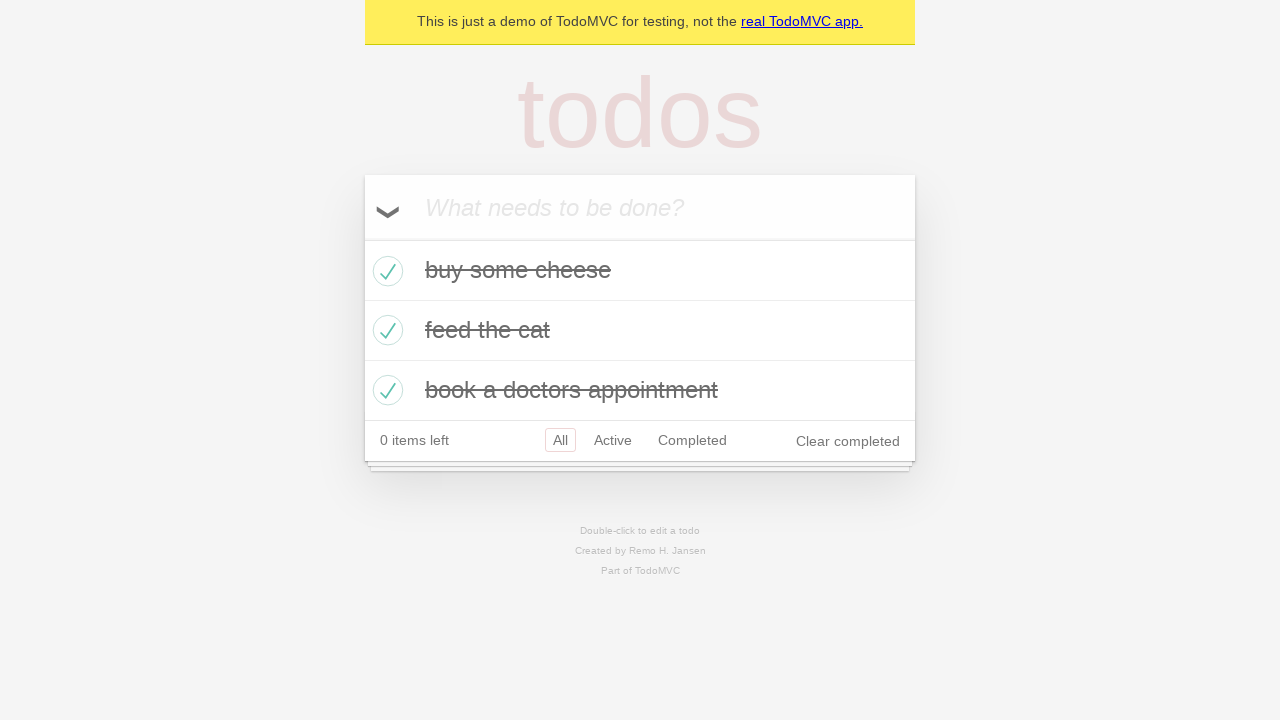

Waited for all todos to be marked as completed
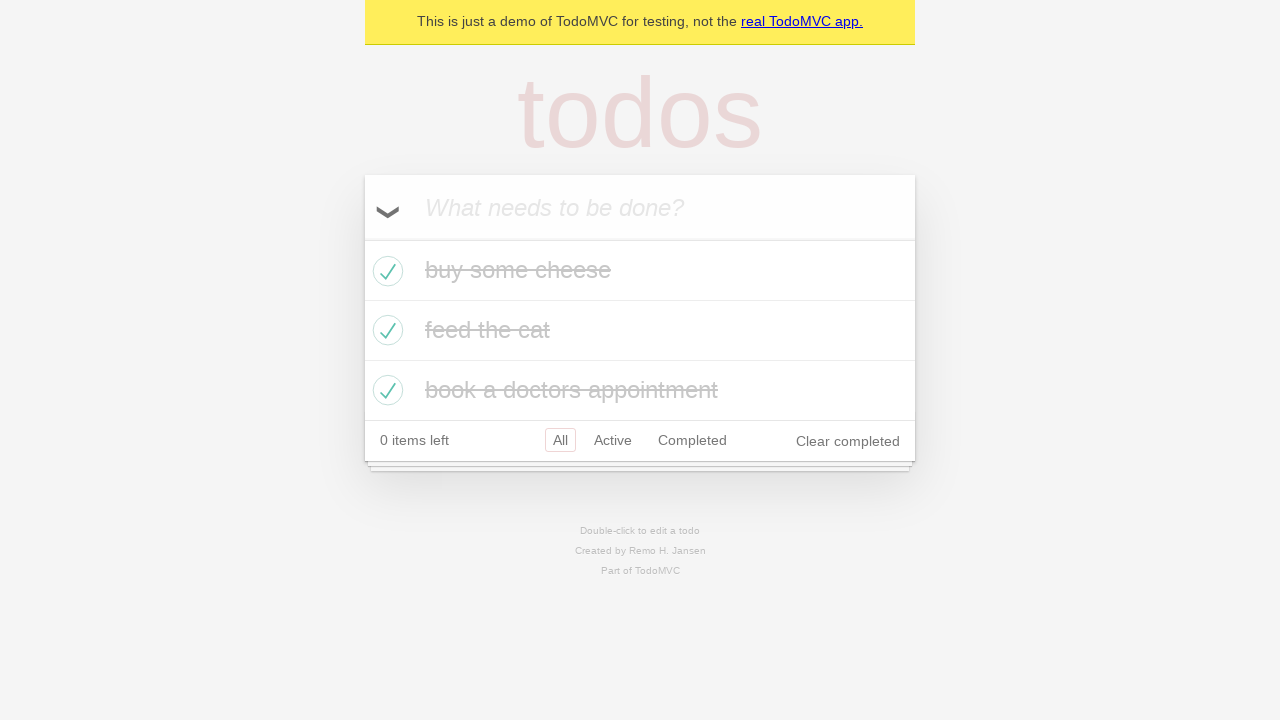

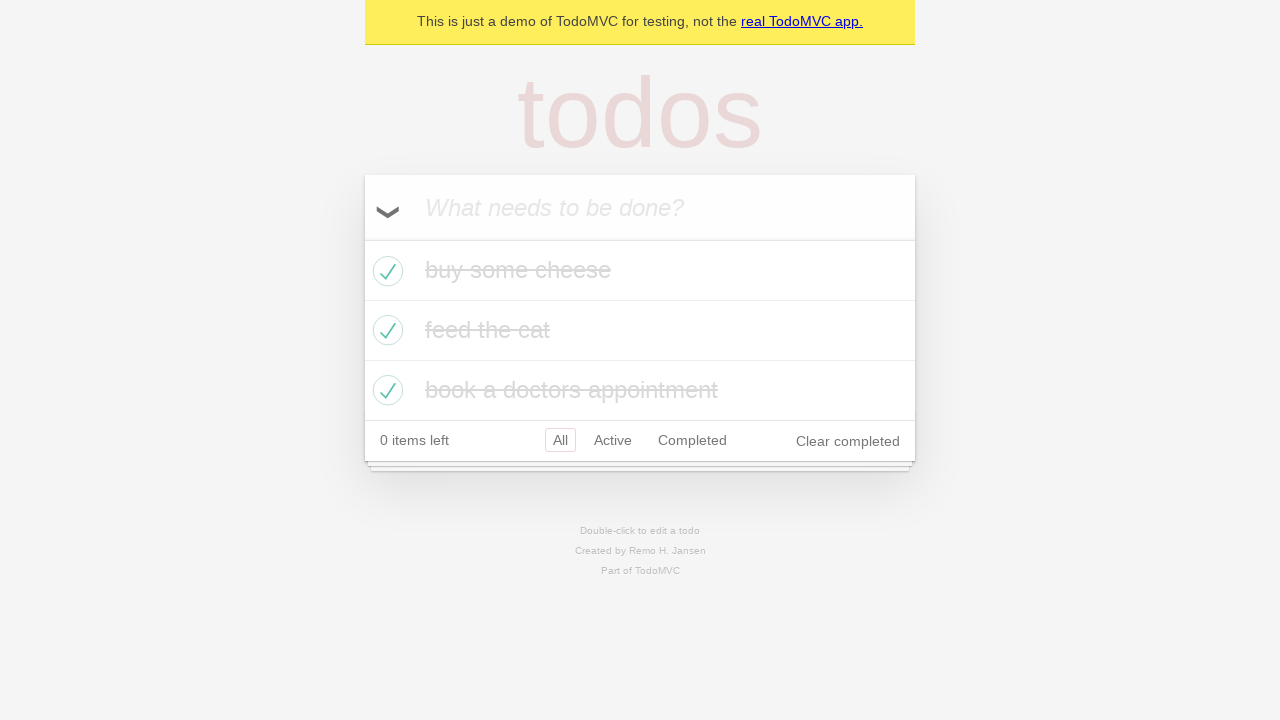